Tests radio button selection on a registration form by selecting the "FeMale" gender option

Starting URL: https://demo.automationtesting.in/Register.html

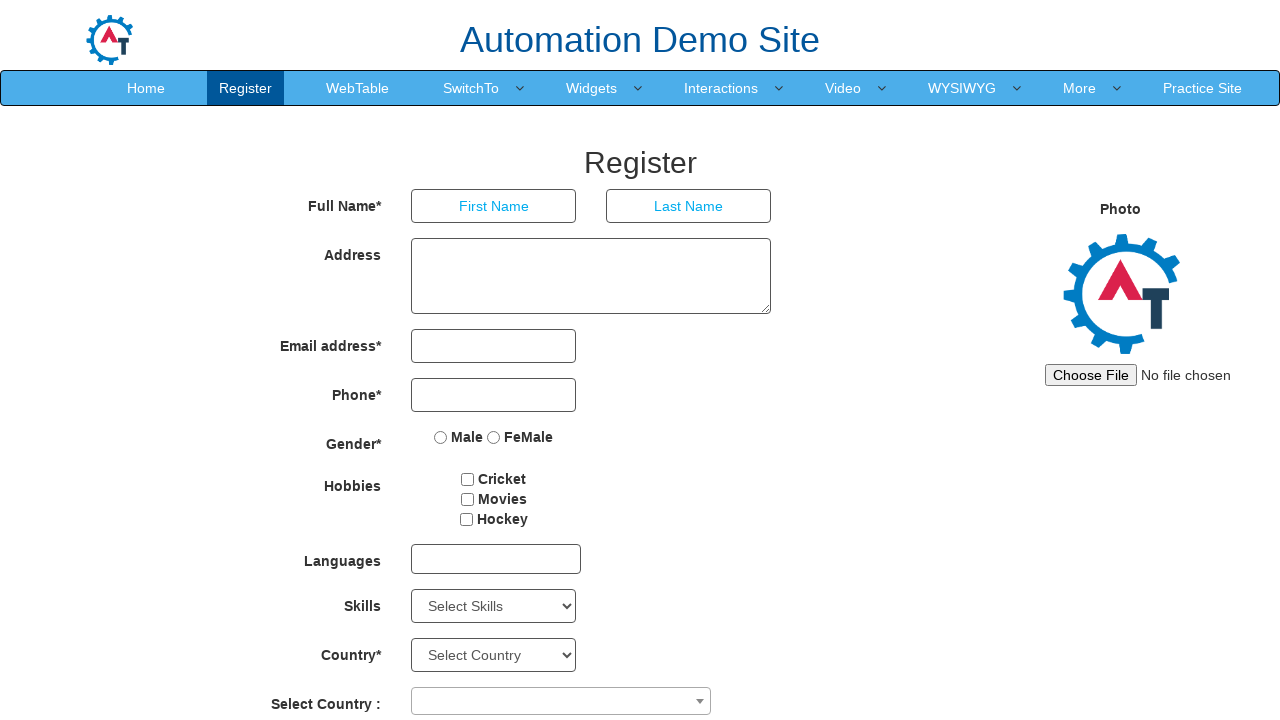

Navigated to registration form at https://demo.automationtesting.in/Register.html
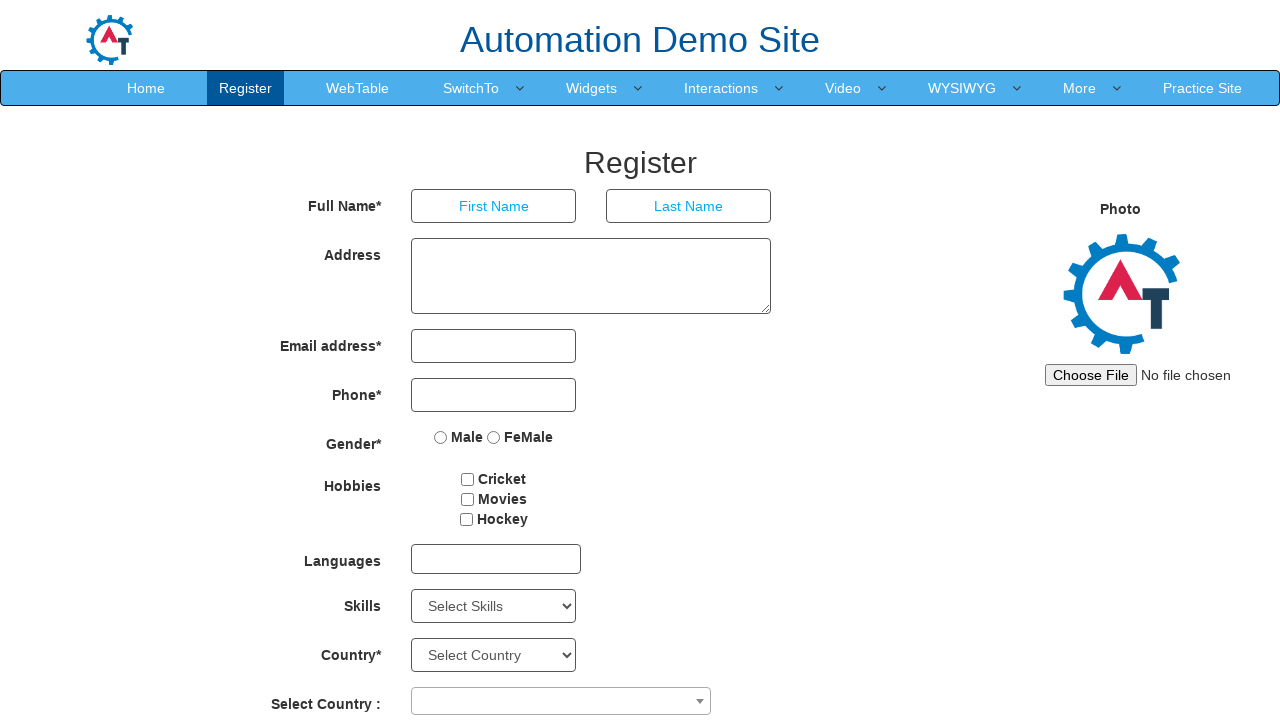

Selected the 'FeMale' gender radio button option at (494, 437) on input[type='radio'][value='FeMale']
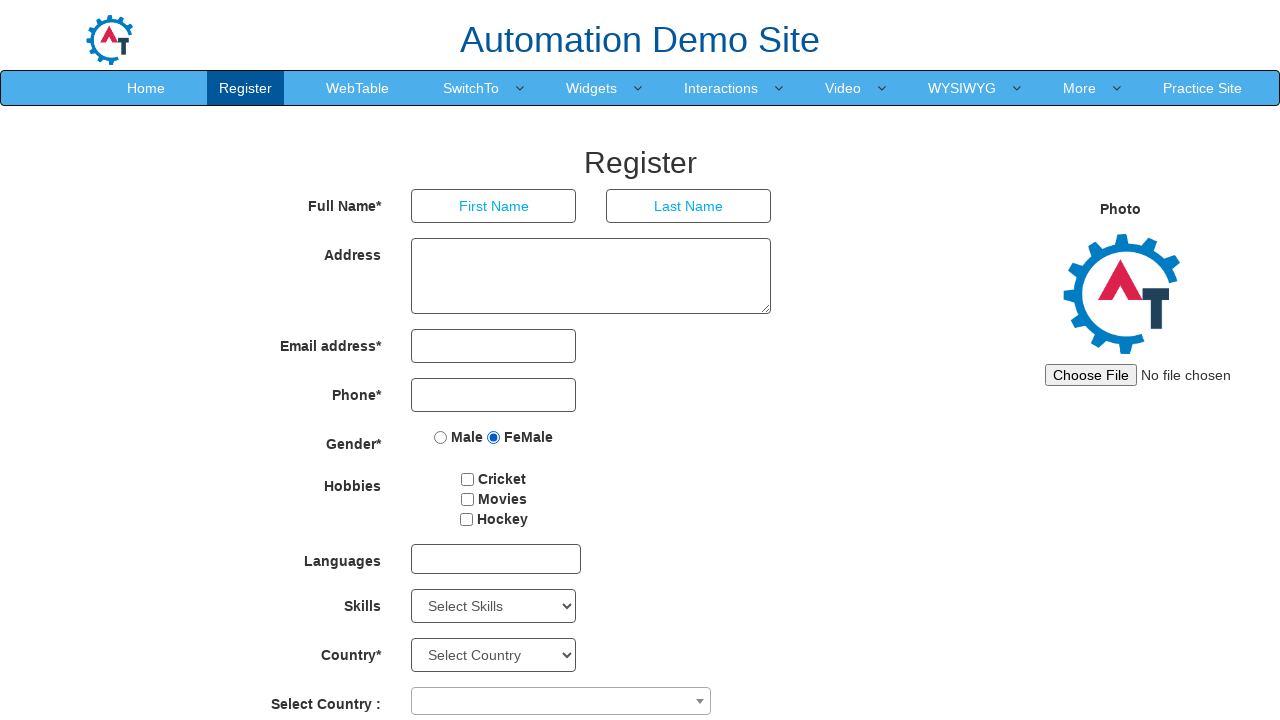

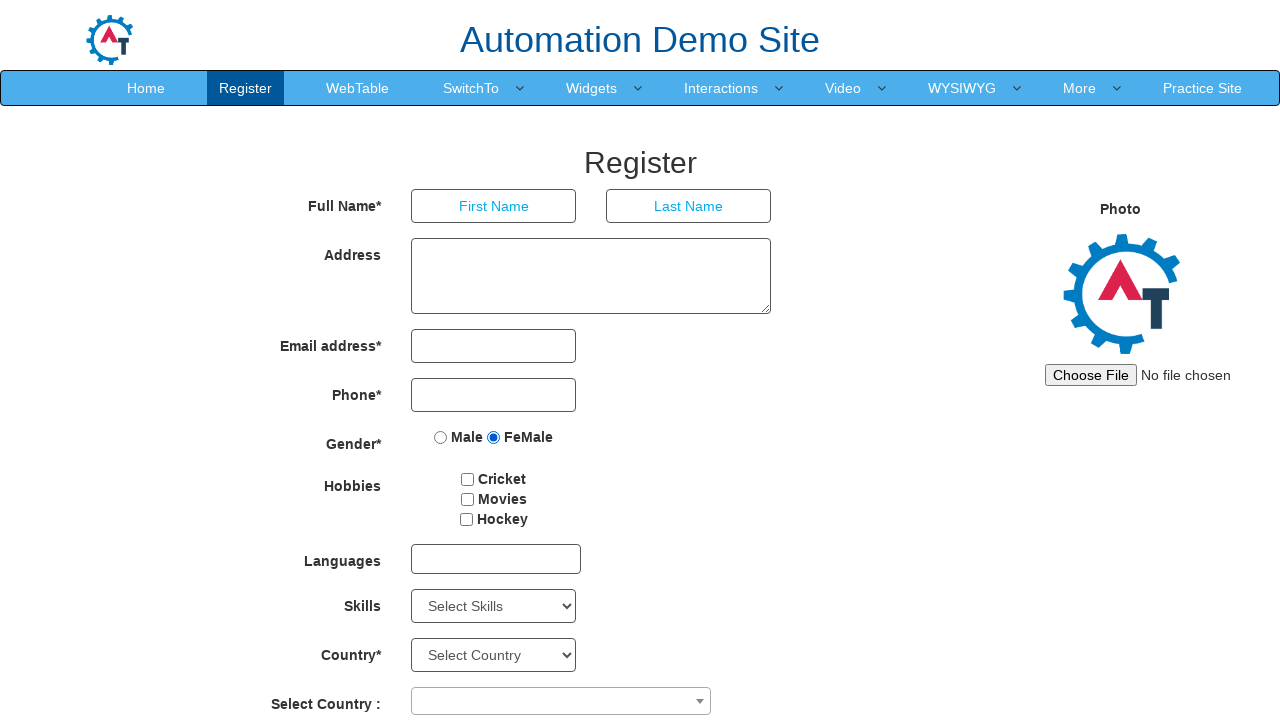